Parameterized test that navigates to a web security test site and types different names into a search field

Starting URL: http://zero.webappsecurity.com/index.html

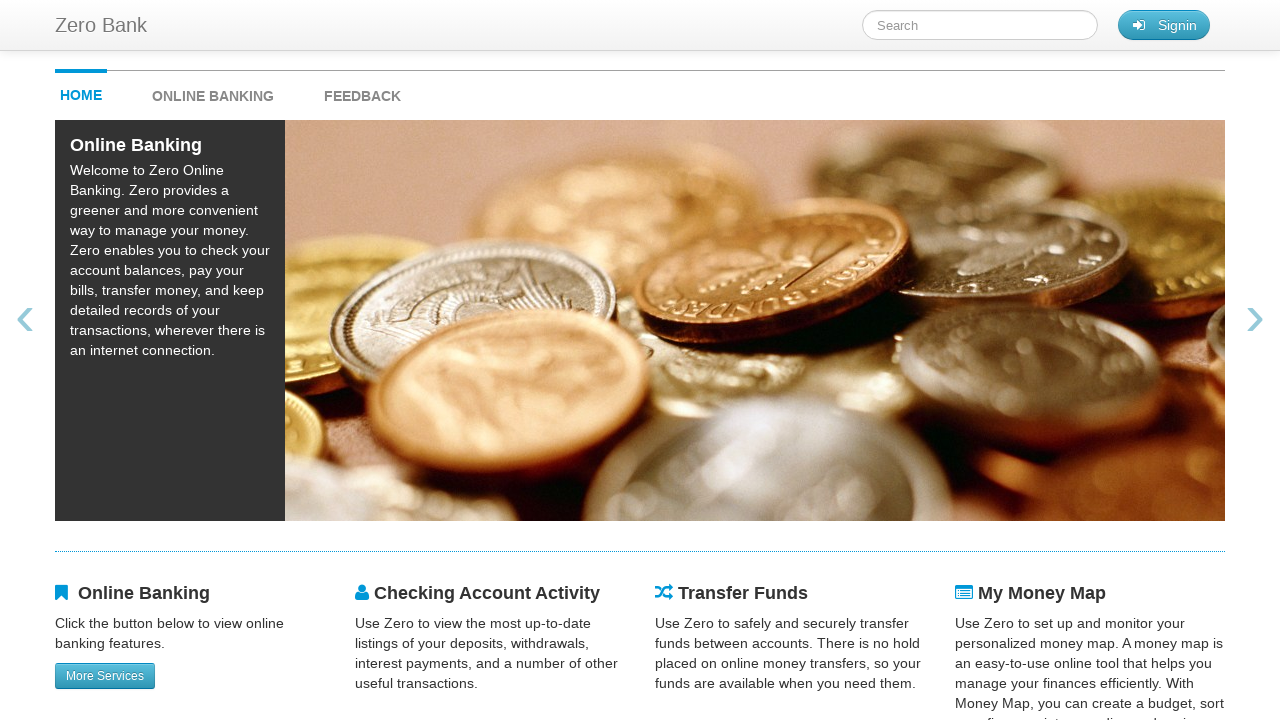

Filled search field with 'Mike' on #searchTerm
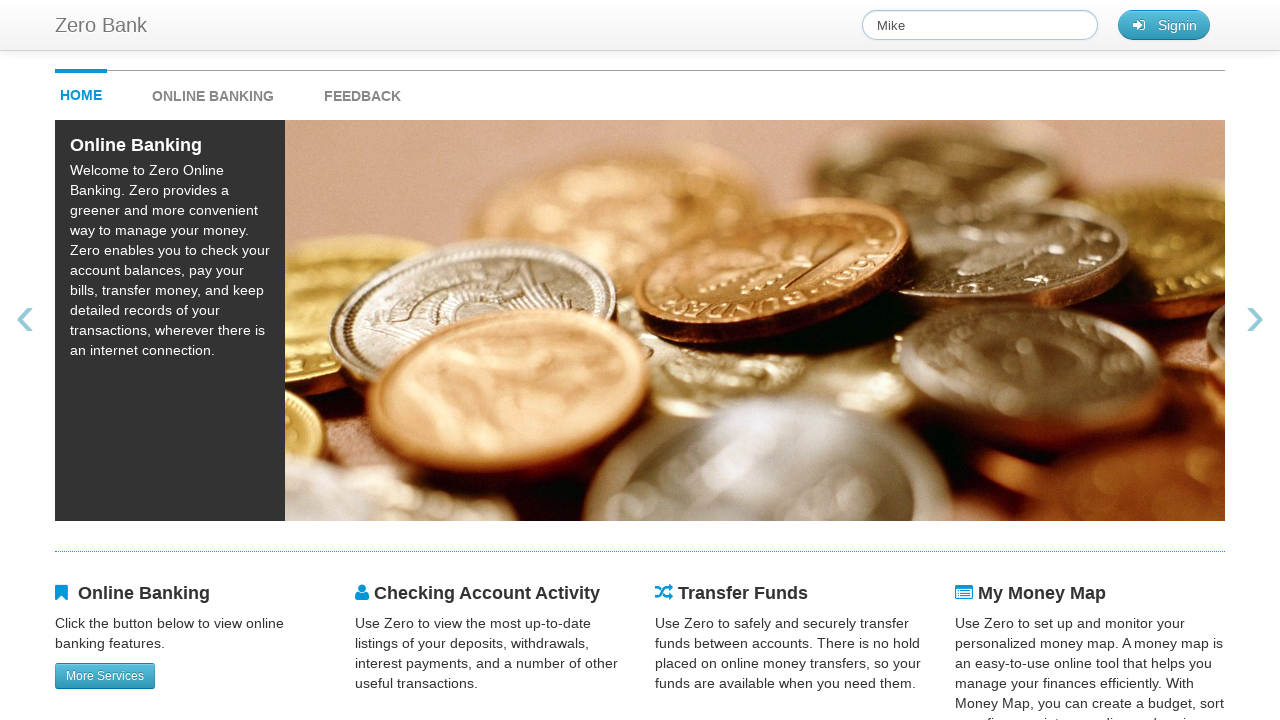

Navigated to Zero WebAppSecurity index page
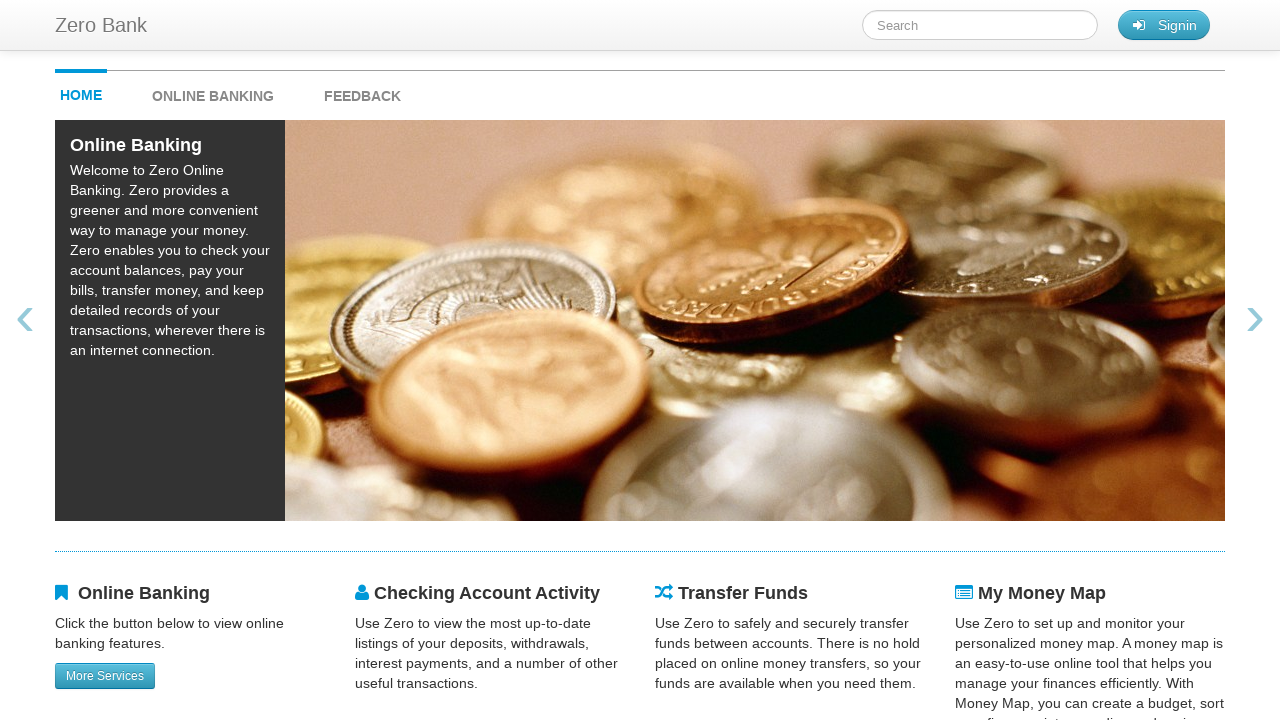

Filled search field with 'Frank' on #searchTerm
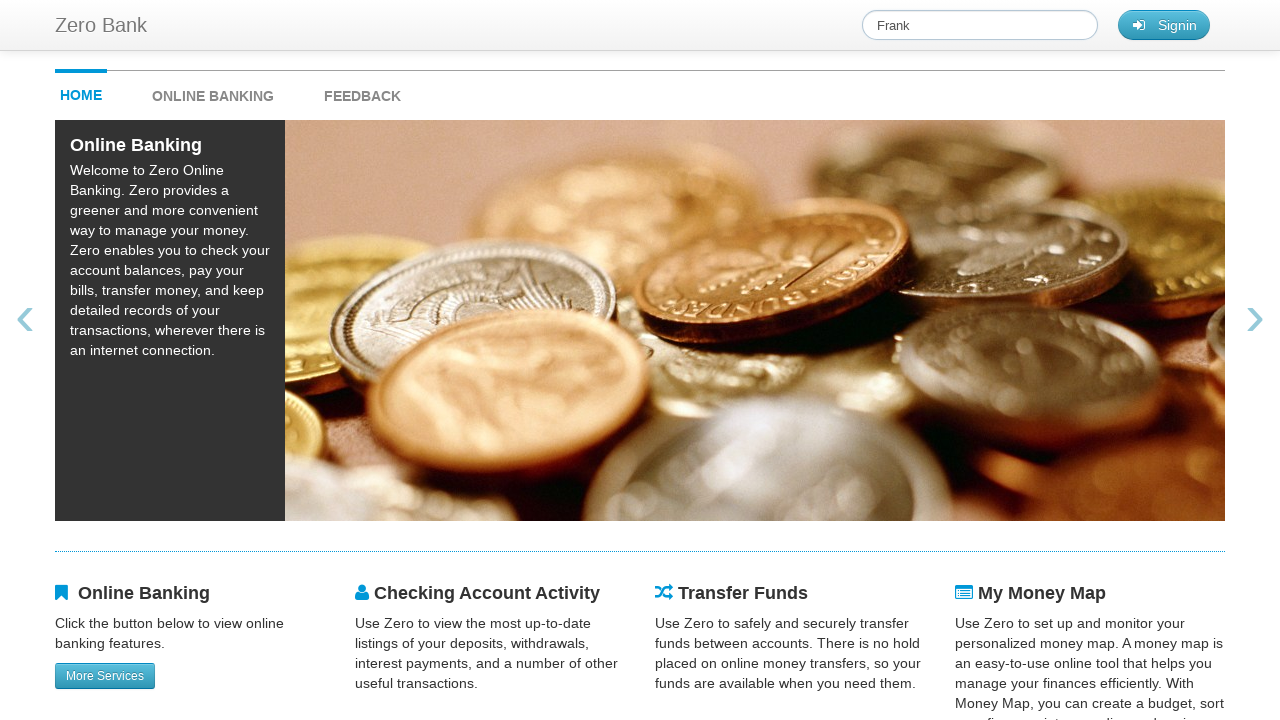

Navigated to Zero WebAppSecurity index page
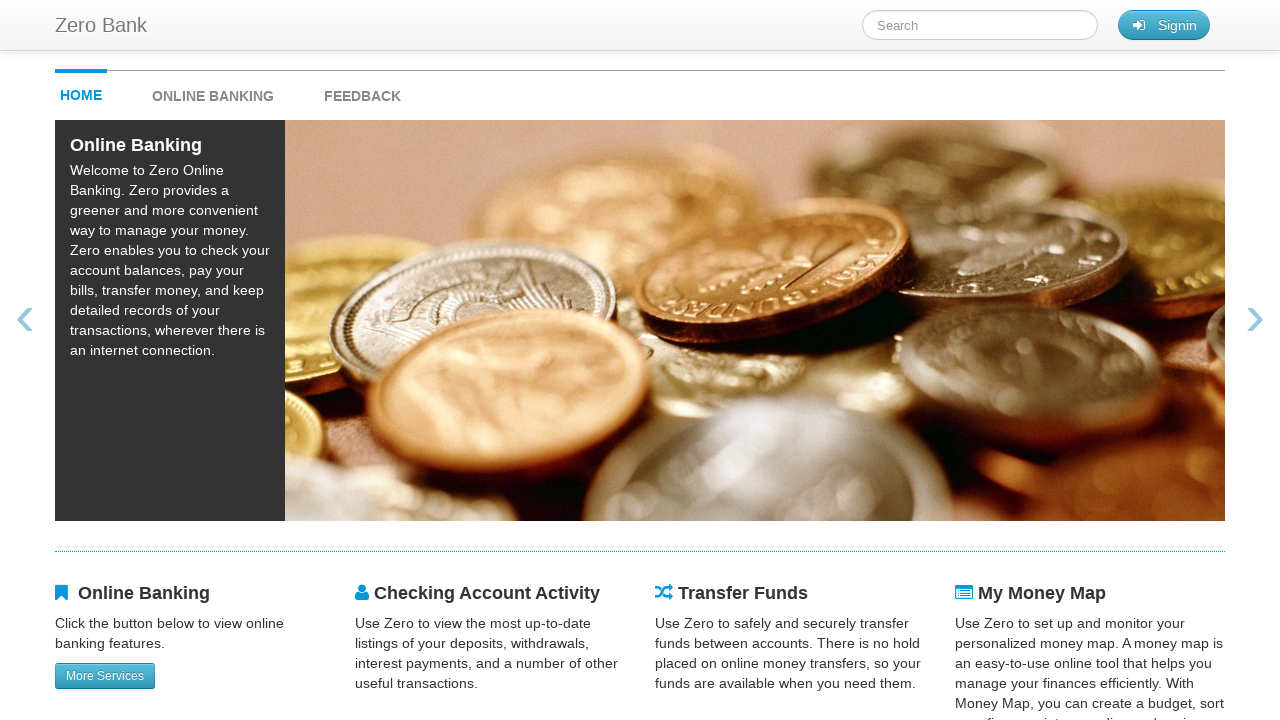

Filled search field with 'Elon' on #searchTerm
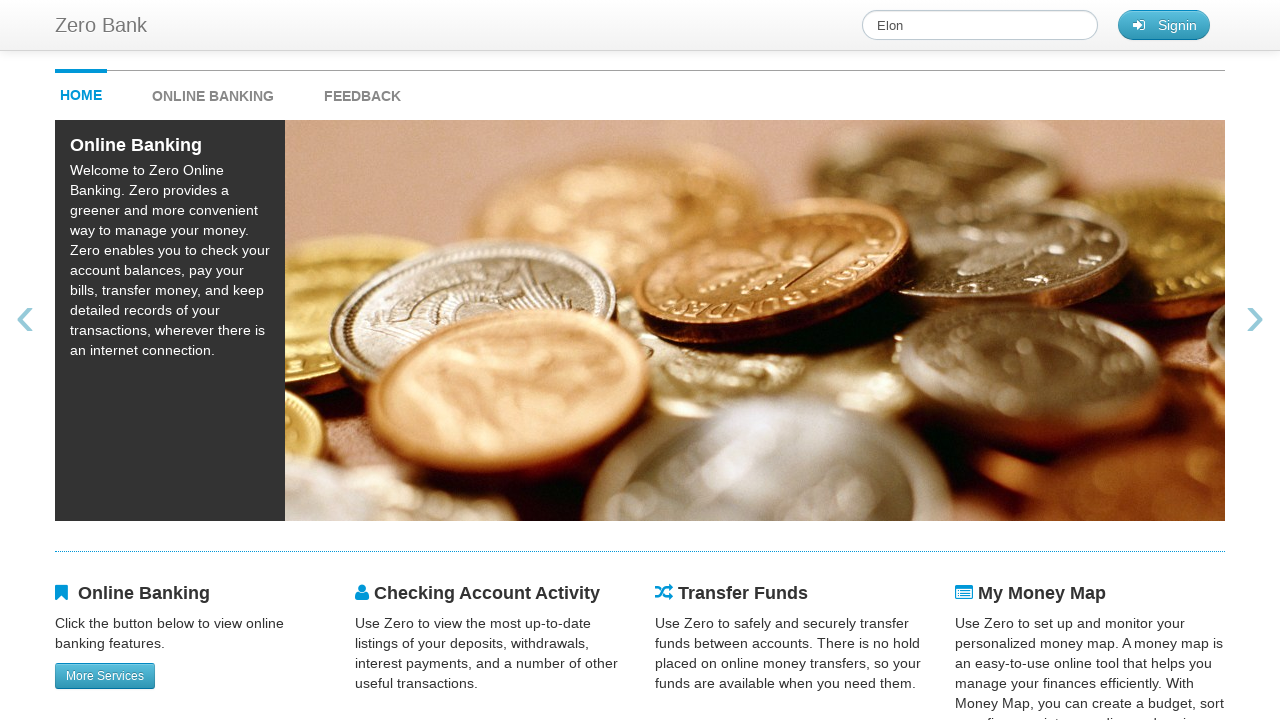

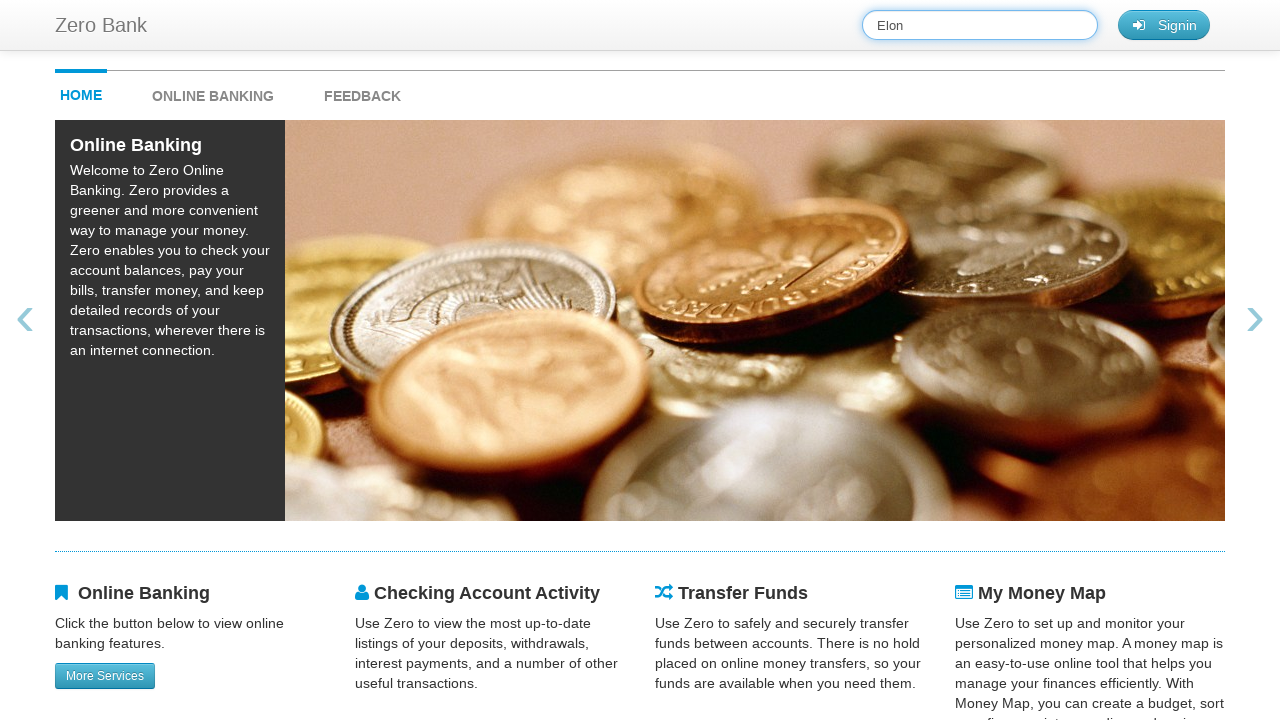